Tests the search functionality on a Russian tools e-commerce website by entering a search query for "газонокосилка Makita" (Makita lawn mower) and clicking the search button.

Starting URL: https://www.vseinstrumenti.ru/

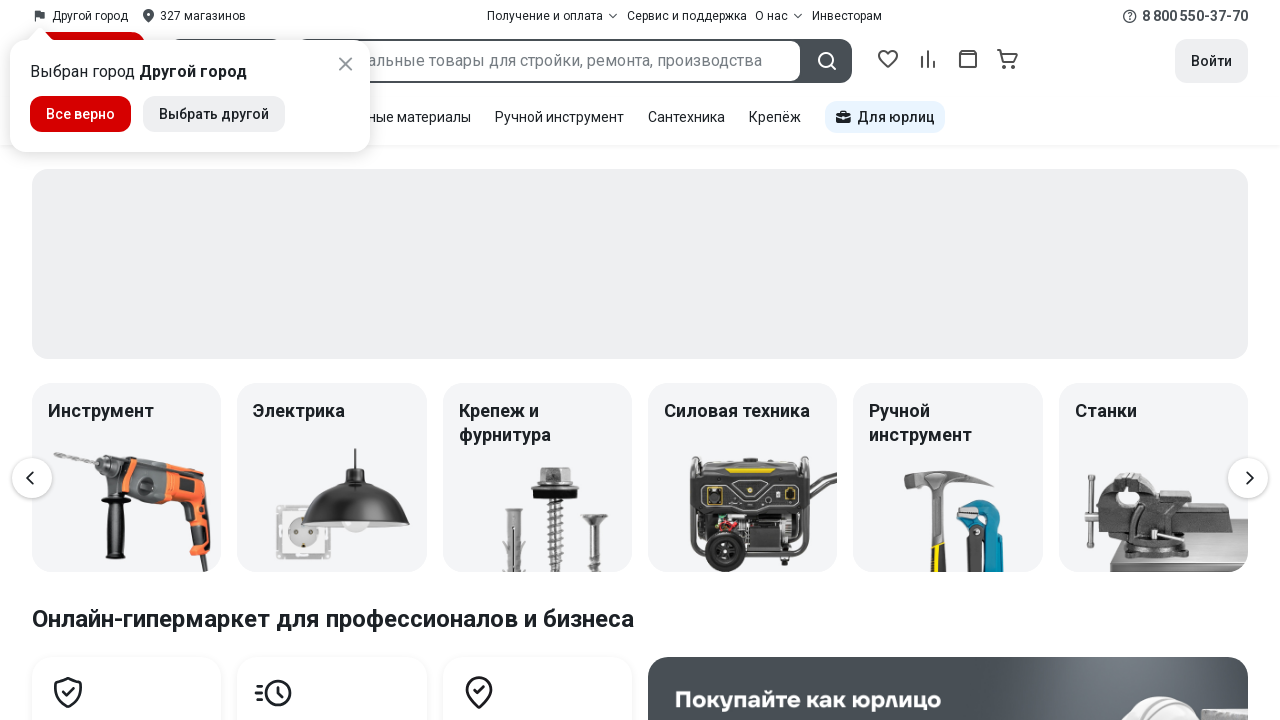

Filled search input with 'газонокосилка Makita' on [data-qa='header-search-input']
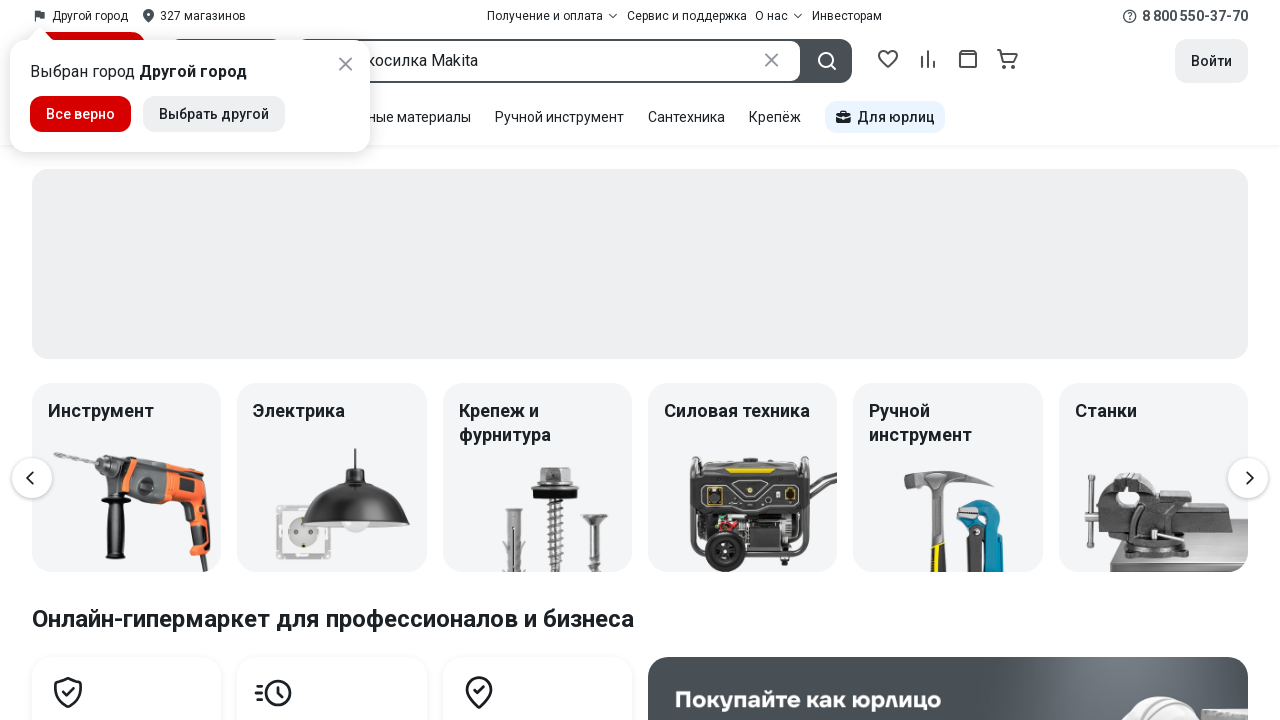

Clicked search button to execute search at (817, 60) on [data-qa='header-search-button']
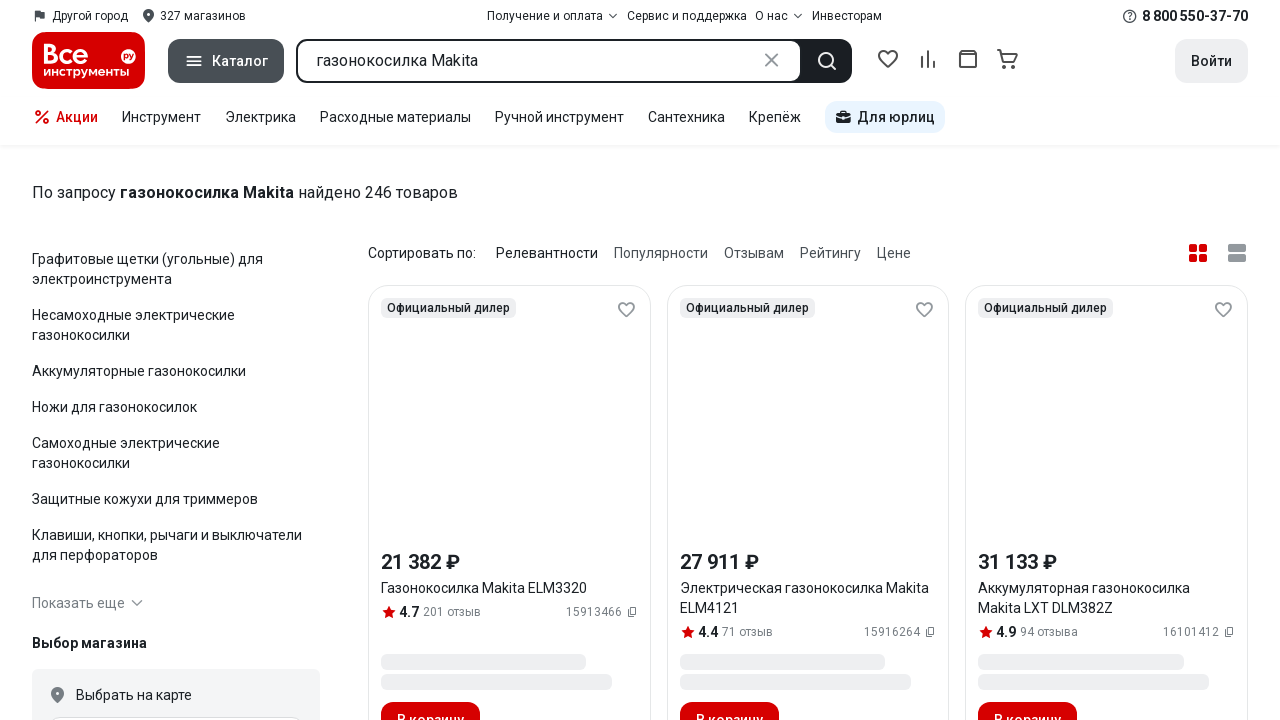

Search results page loaded (networkidle)
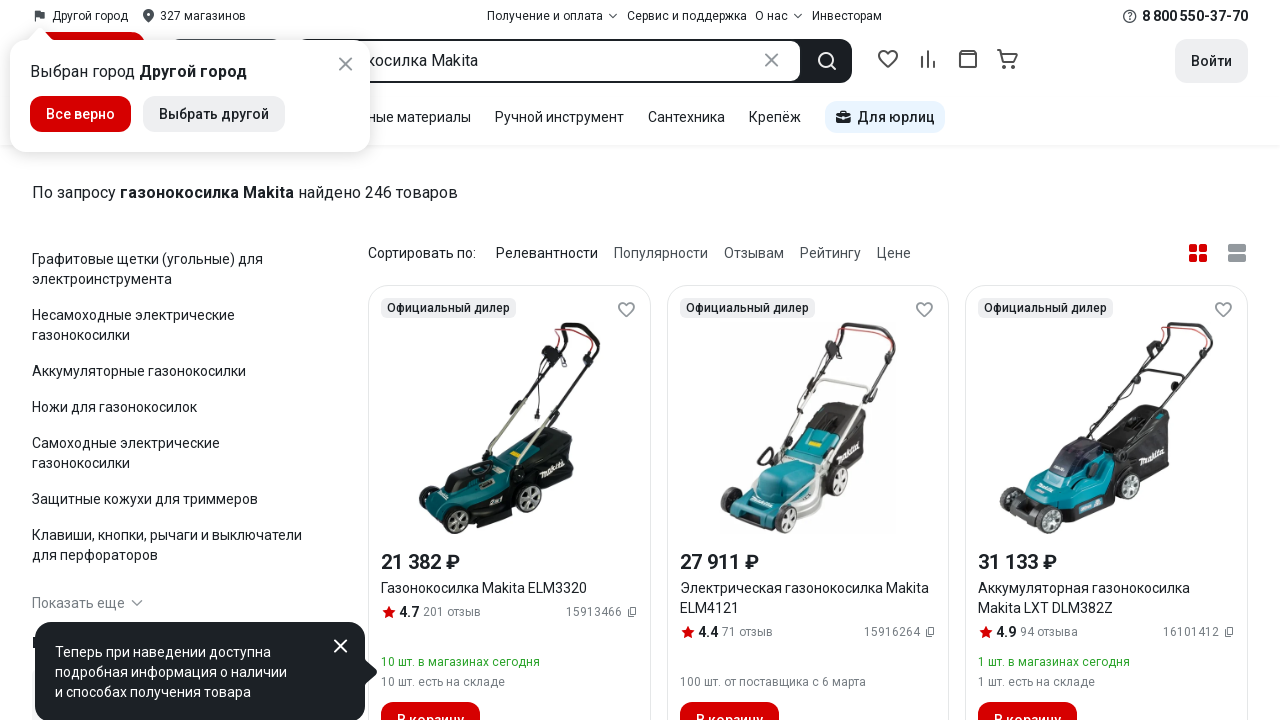

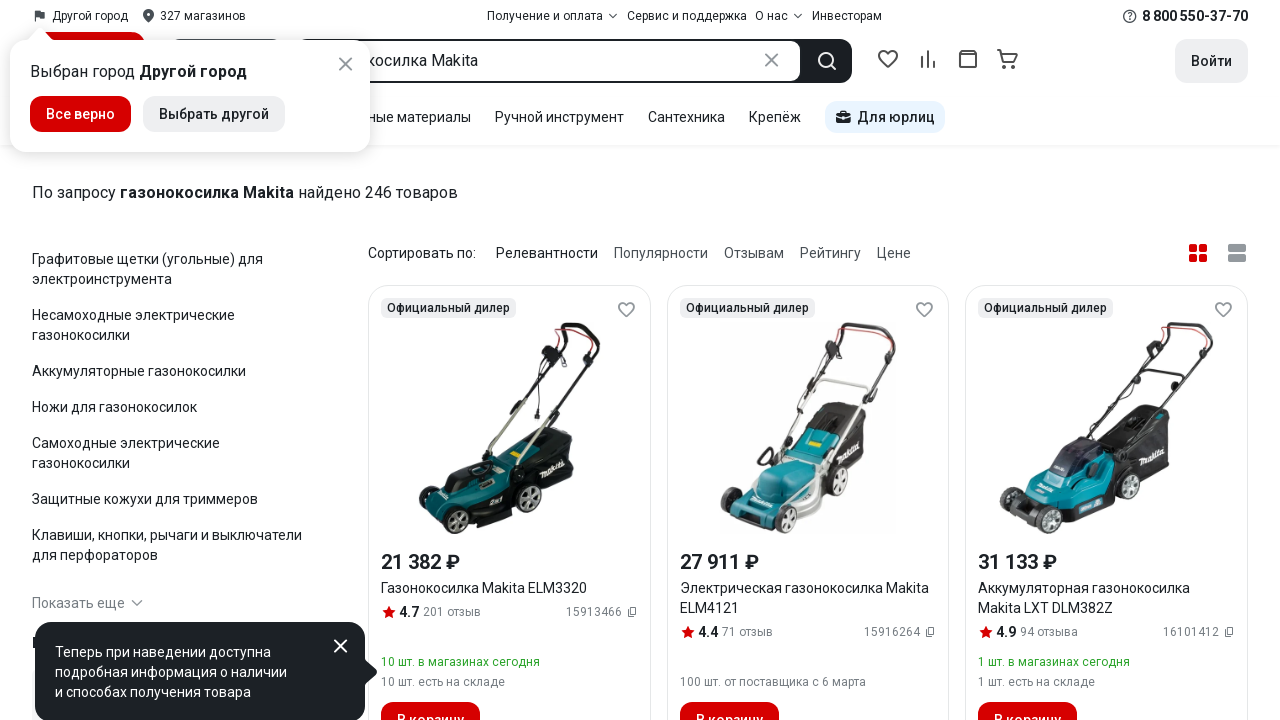